Tests JavaScript confirm dialog functionality by clicking a button to trigger the alert, dismissing it, and verifying the correct message appears

Starting URL: http://www.w3schools.com/js/tryit.asp?filename=tryjs_confirm

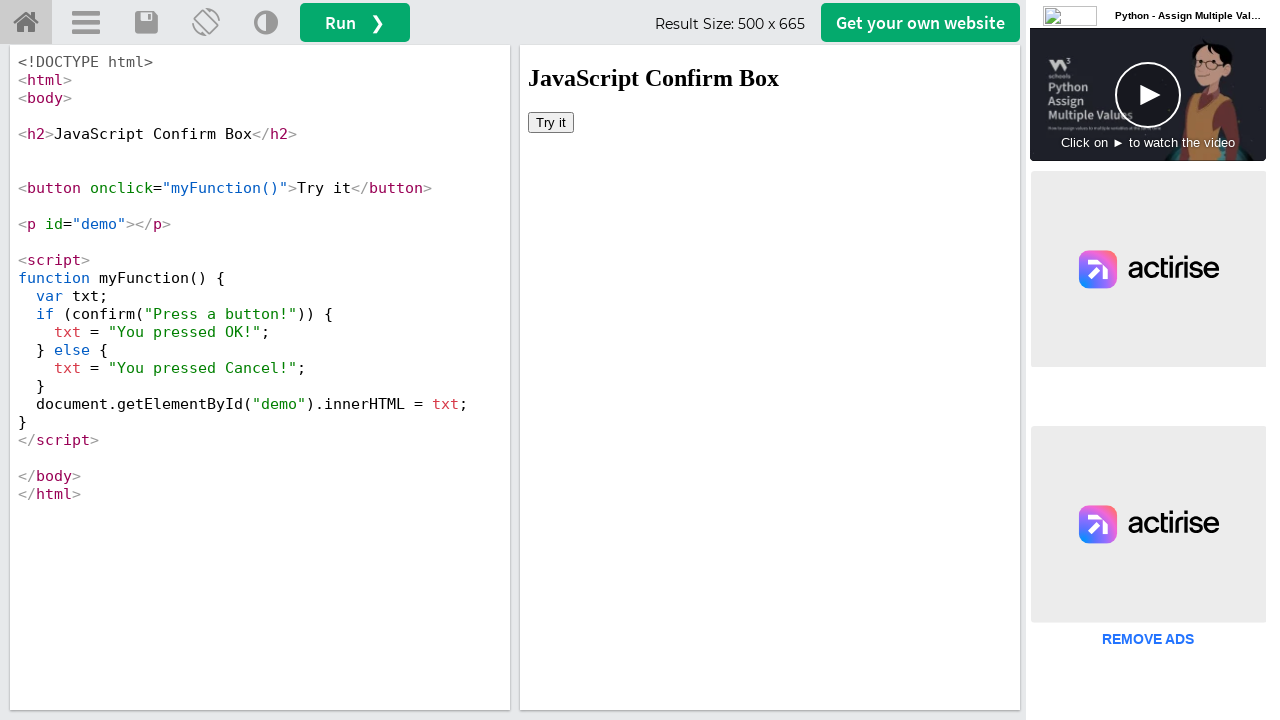

Located iframe containing the demo
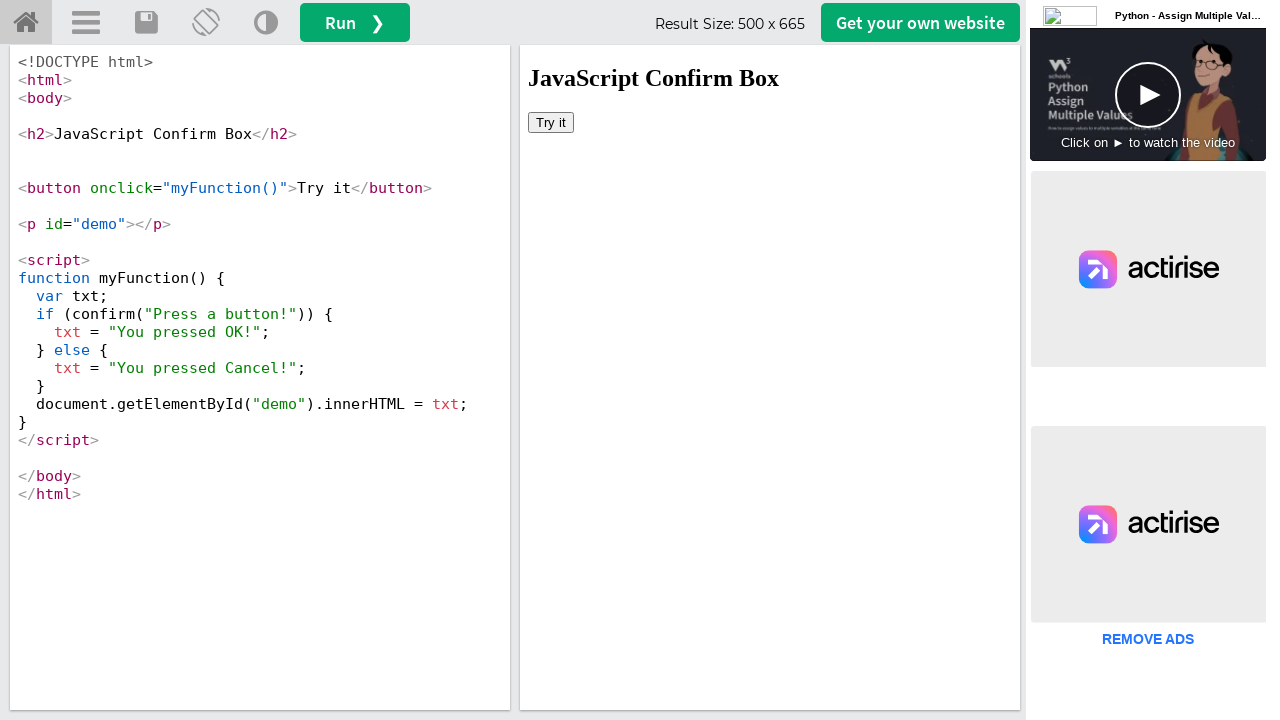

Clicked 'Try it' button to trigger confirm dialog at (551, 122) on iframe[name='iframeResult'] >> internal:control=enter-frame >> button:has-text('
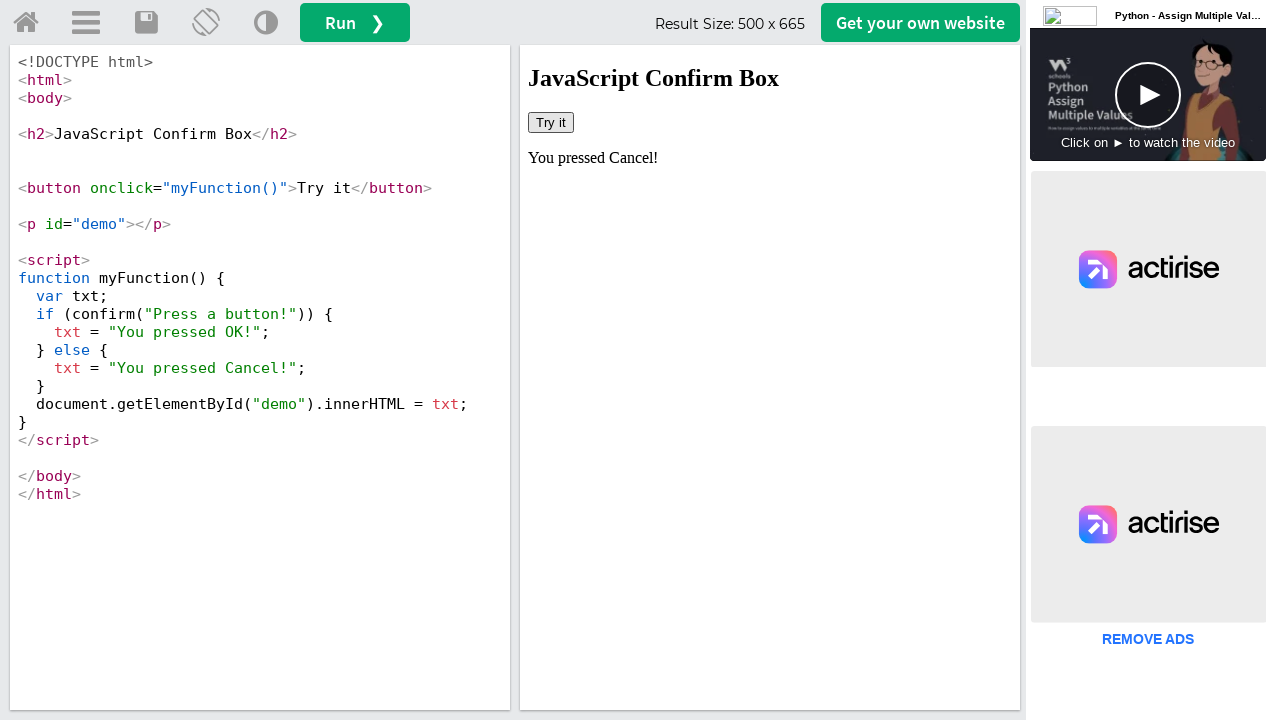

Set up dialog handler to dismiss confirm dialog
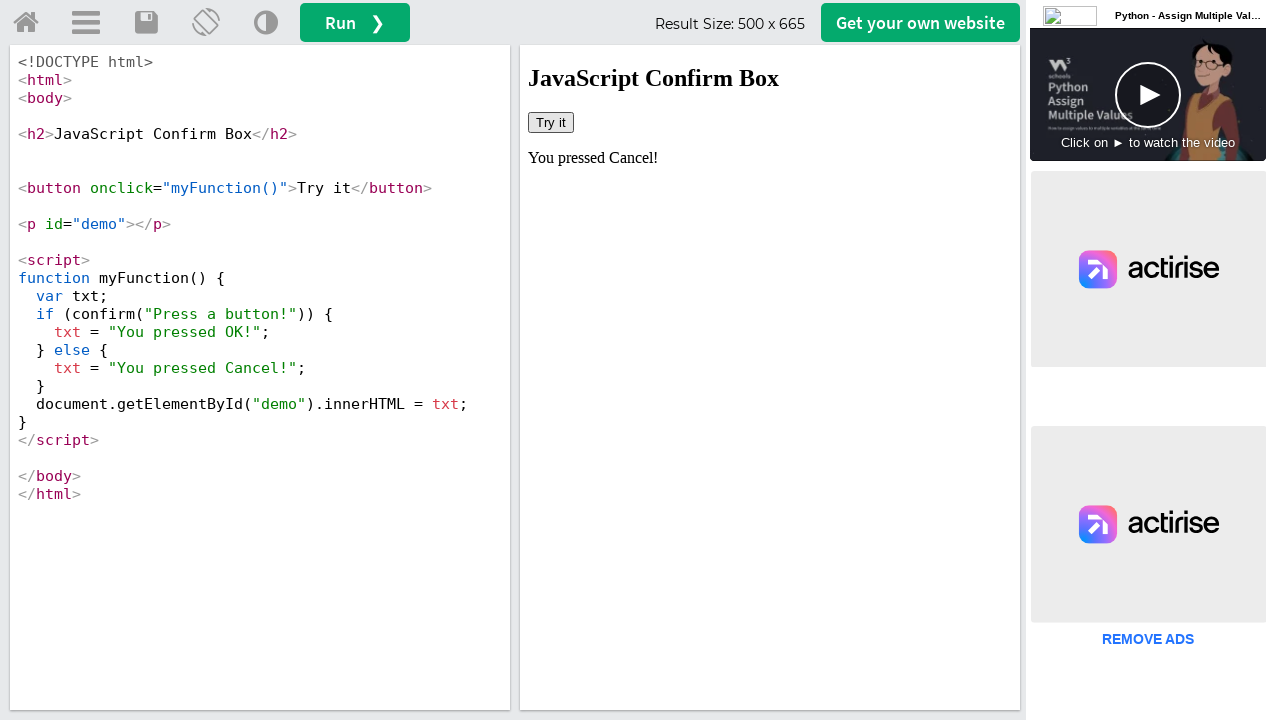

Waited for result to appear after dismissing dialog
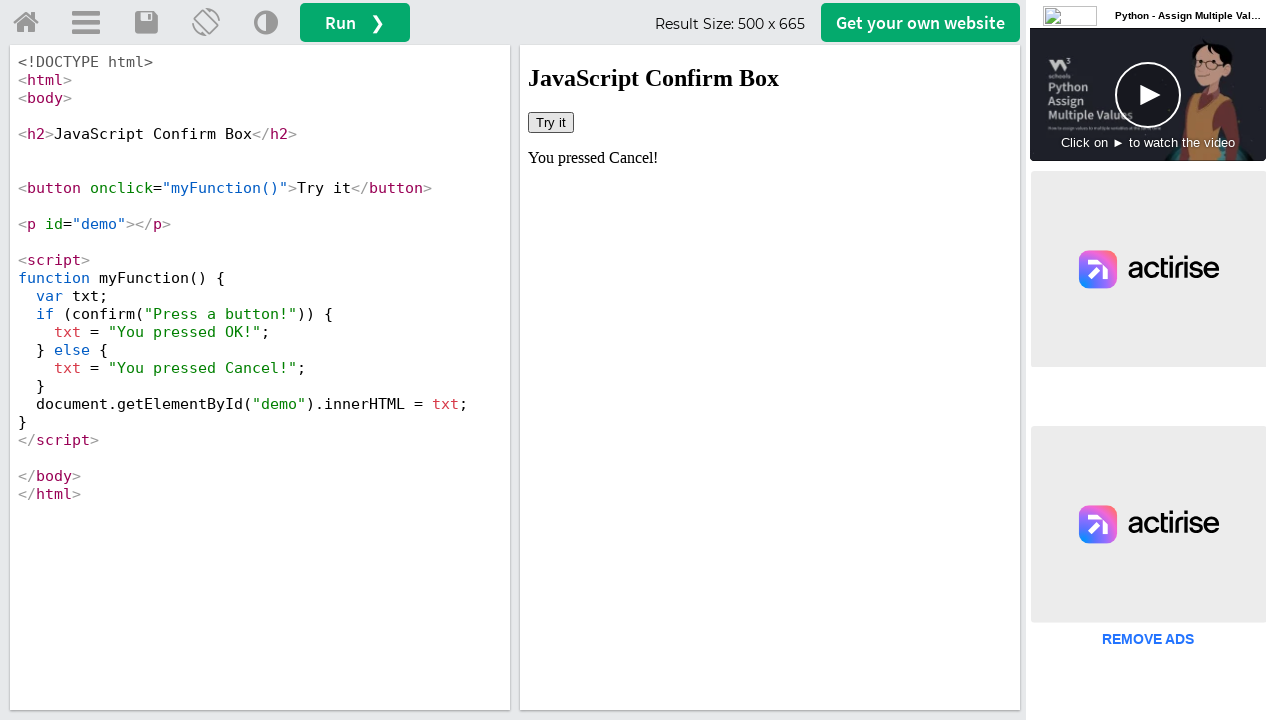

Verified 'You pressed Cancel!' message is visible
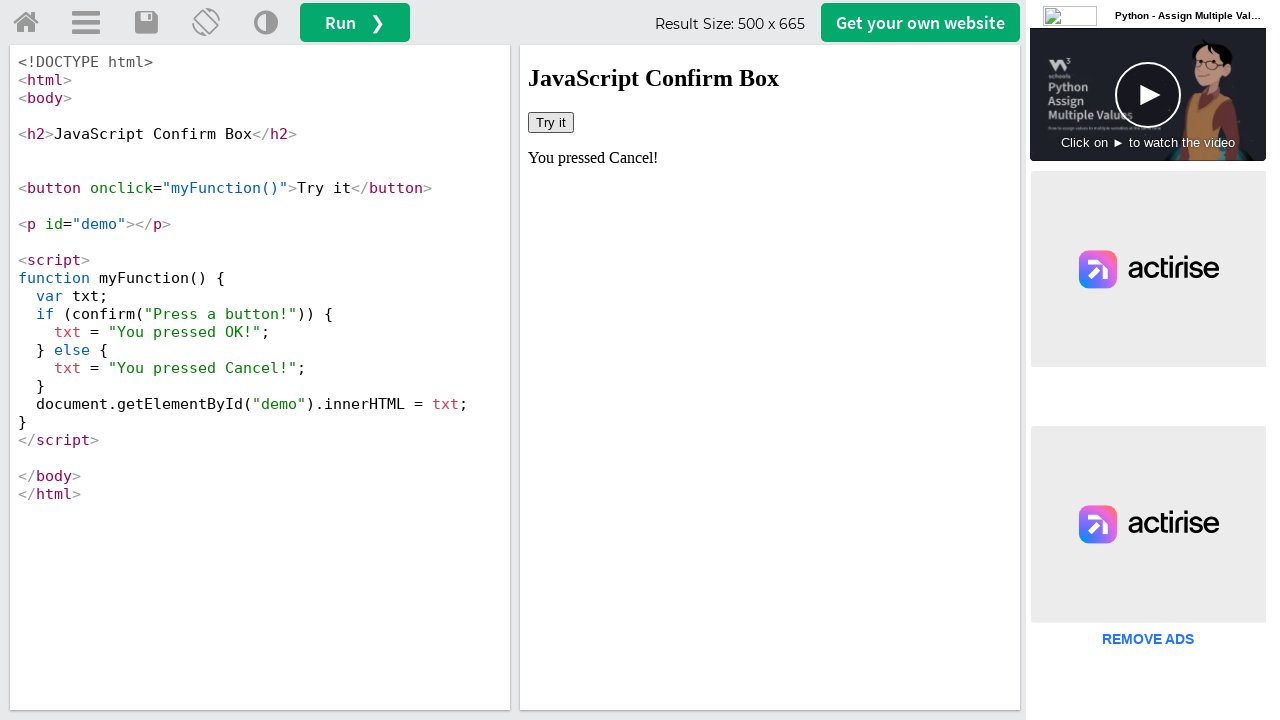

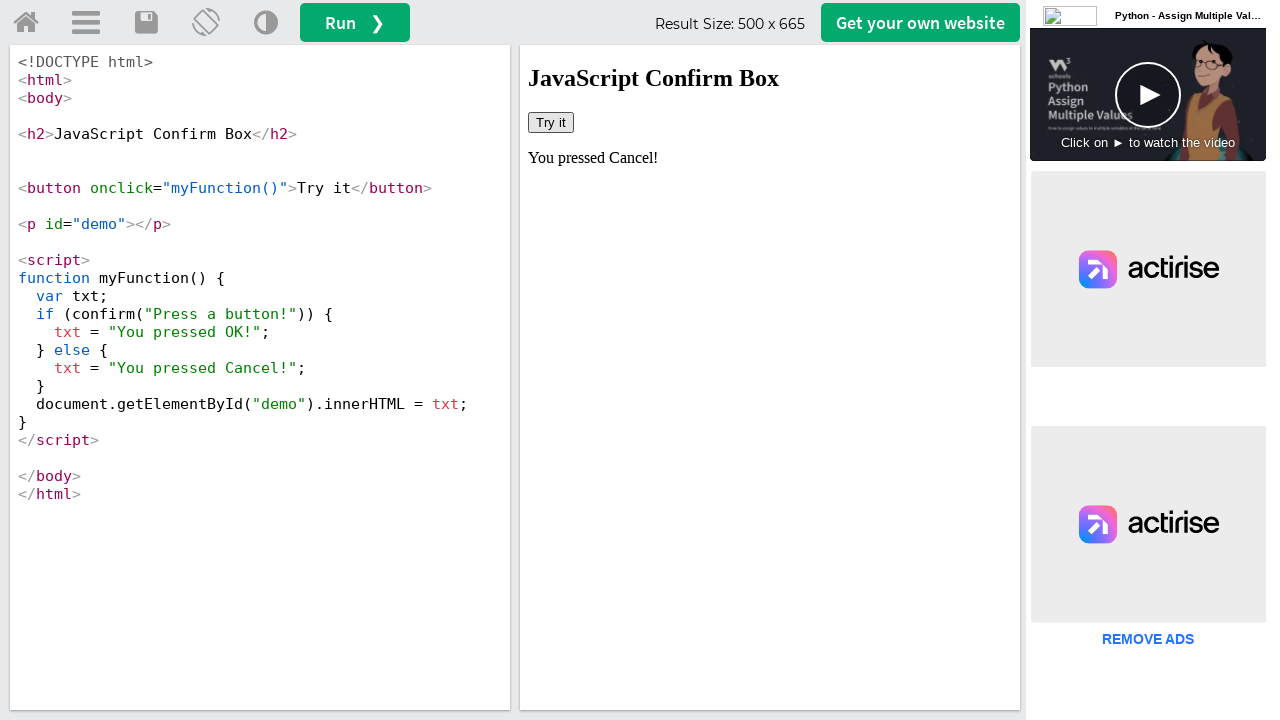